Tests form filling functionality on a practice website by filling password field, checking a checkbox, selecting gender from dropdown, selecting employment status, submitting the form, navigating to shop, and adding a product to cart.

Starting URL: https://rahulshettyacademy.com/angularpractice/

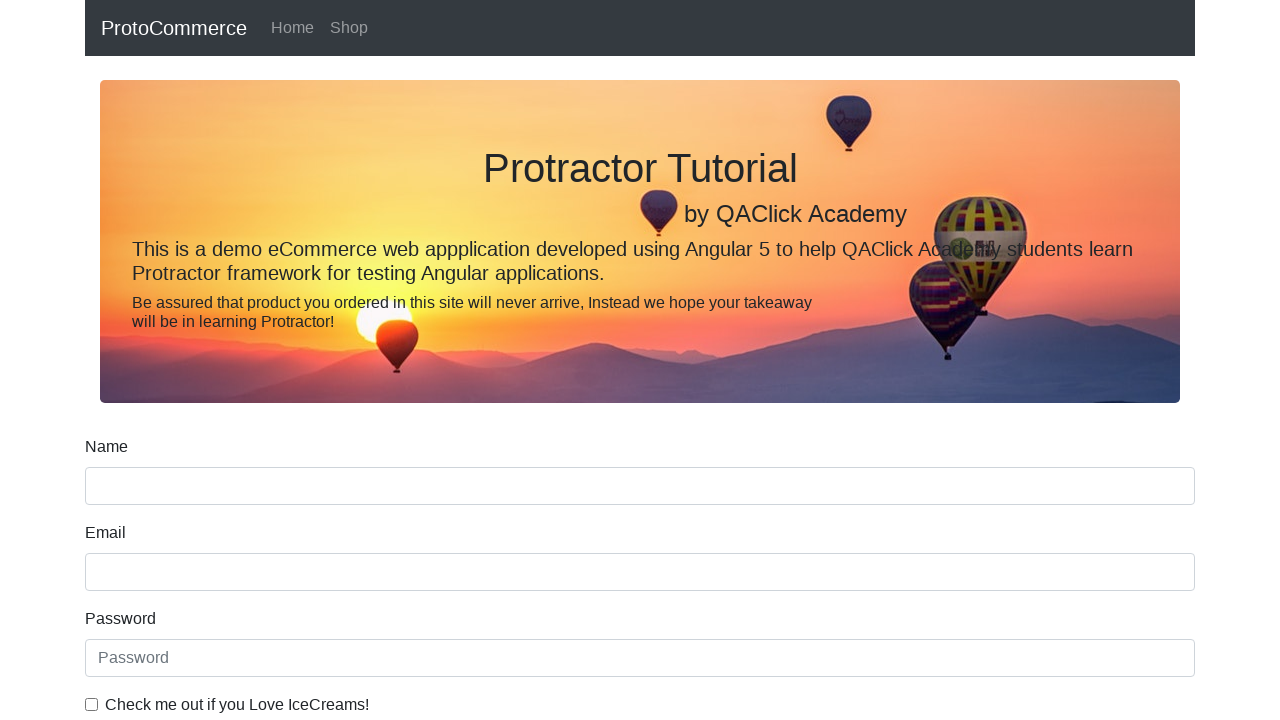

Filled password field with 'abc' on internal:attr=[placeholder="Password"i]
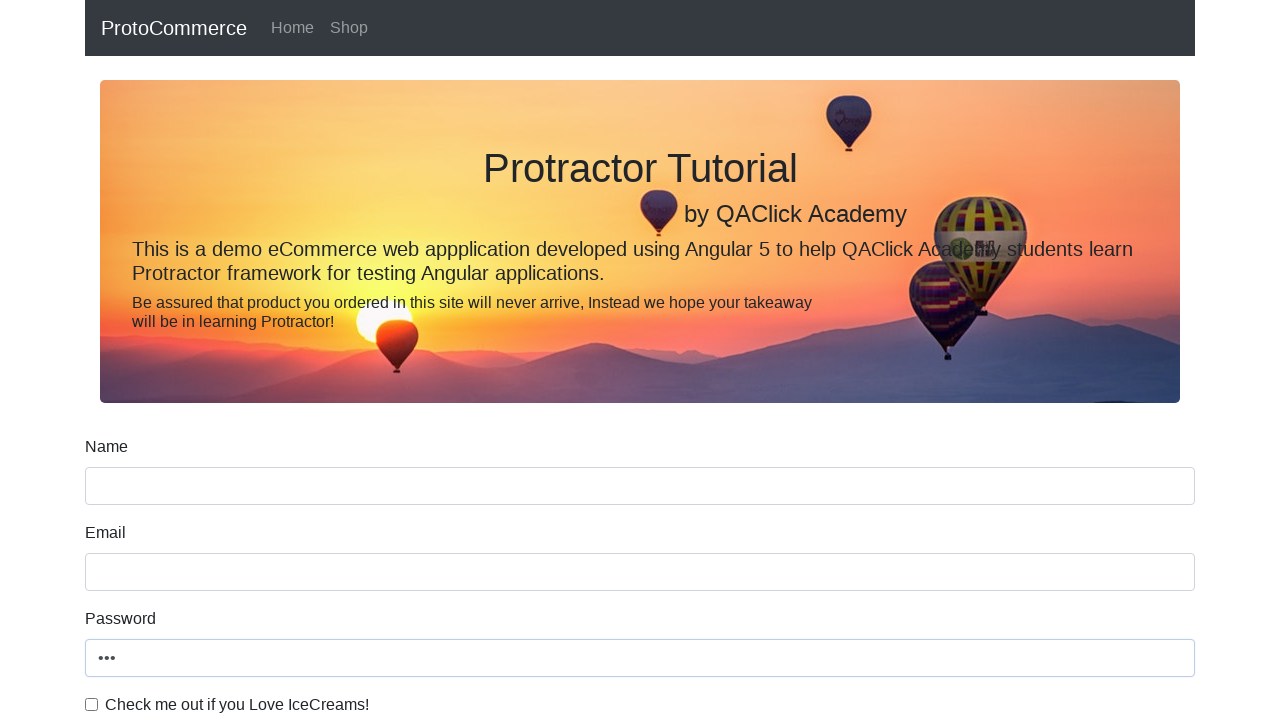

Clicked ice cream preference checkbox at (237, 705) on internal:text="Check me out if you Love IceCreams!"i
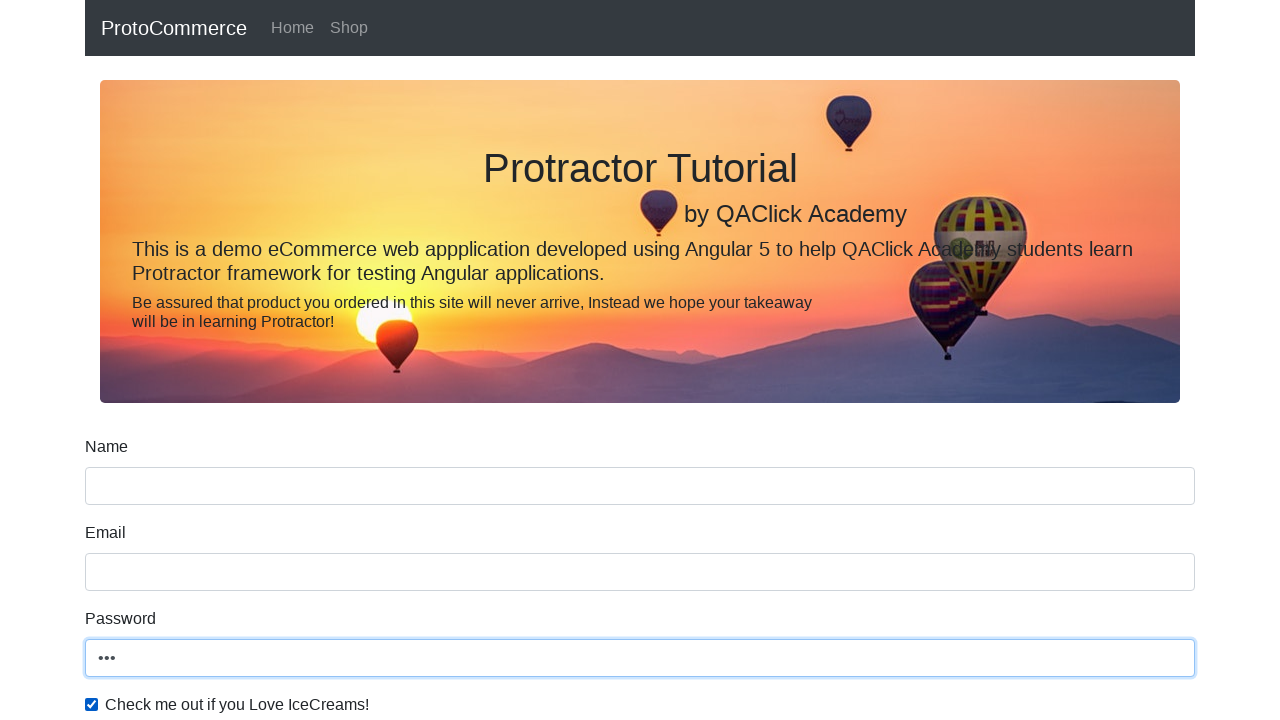

Selected 'Female' from gender dropdown on internal:label="Gender"i
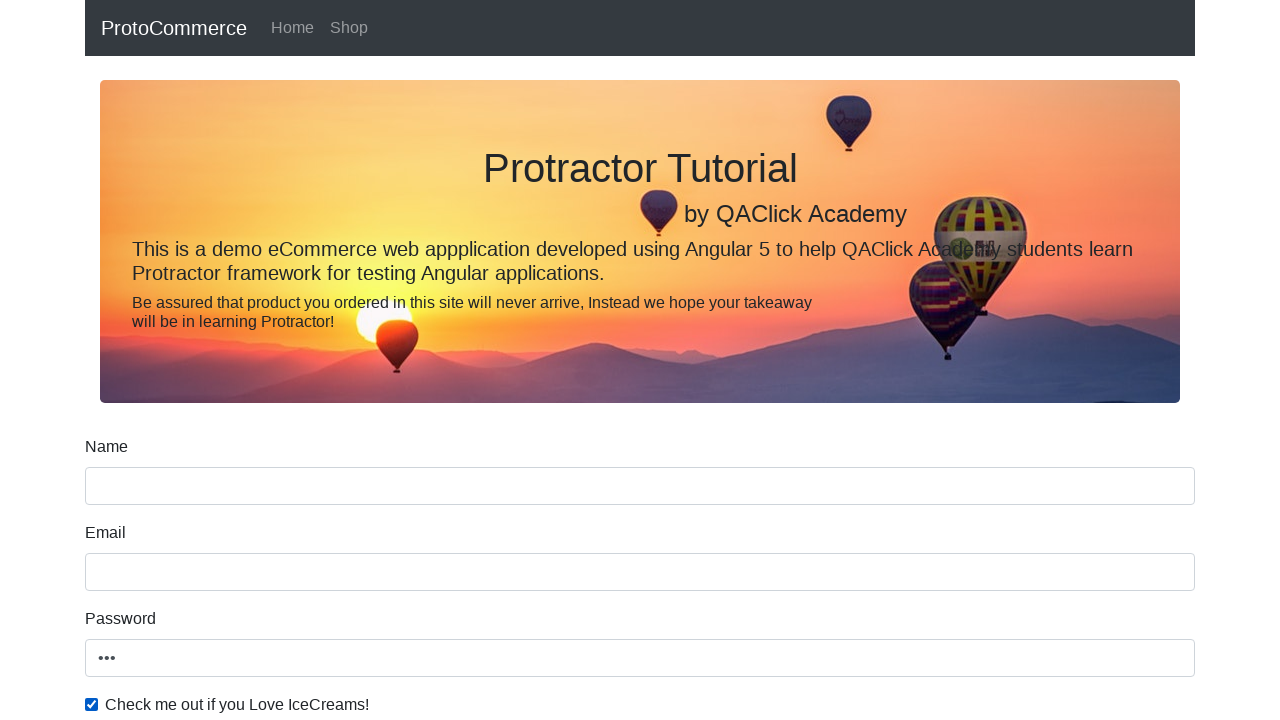

Selected 'Employed' employment status at (326, 360) on internal:label="Employed"i
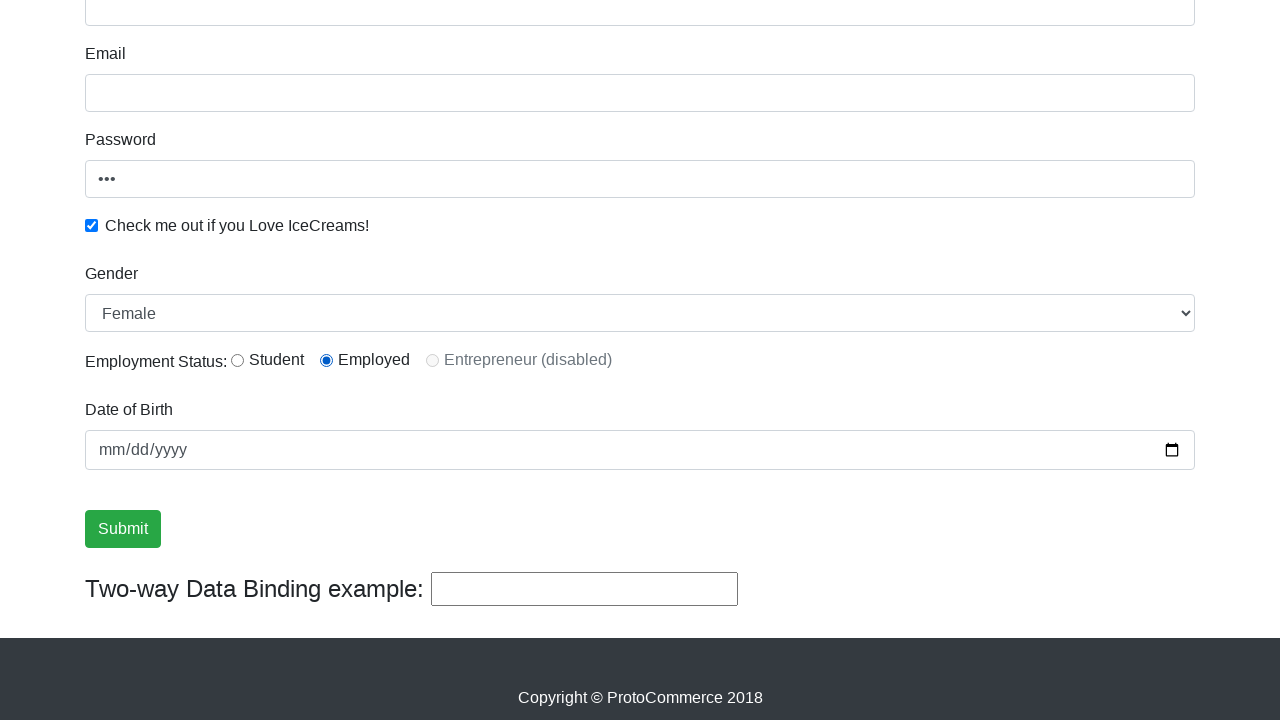

Clicked submit button to submit form at (123, 529) on internal:role=button[name="Submit"i]
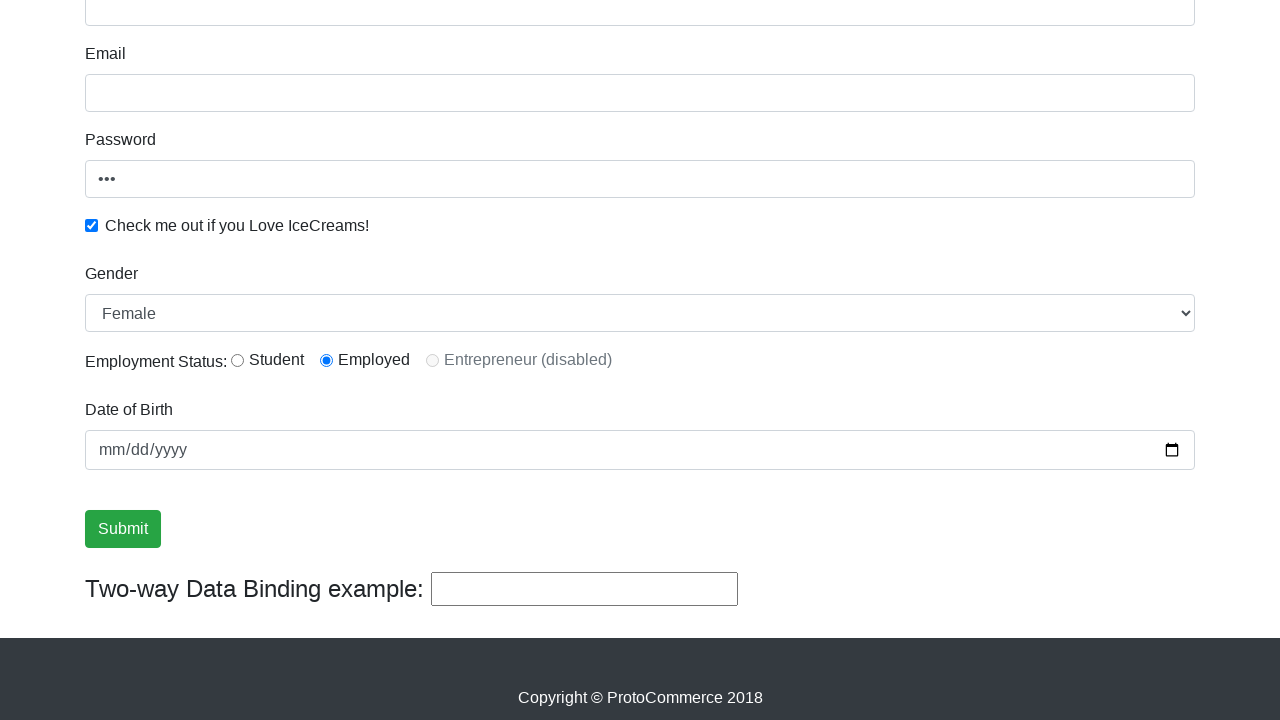

Navigated to Shop page at (349, 28) on internal:role=link[name="Shop"i]
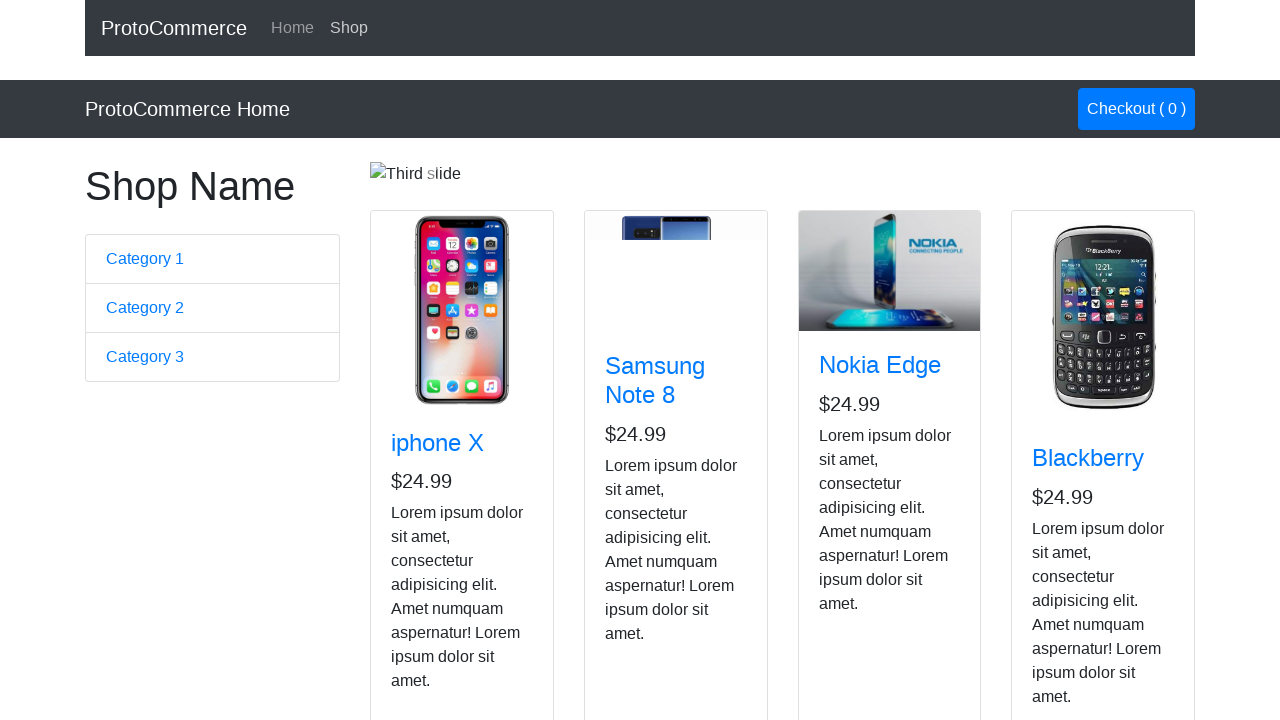

Added Nokia Edge product to cart at (854, 528) on .card >> internal:has-text="Nokia Edge"i >> internal:role=button
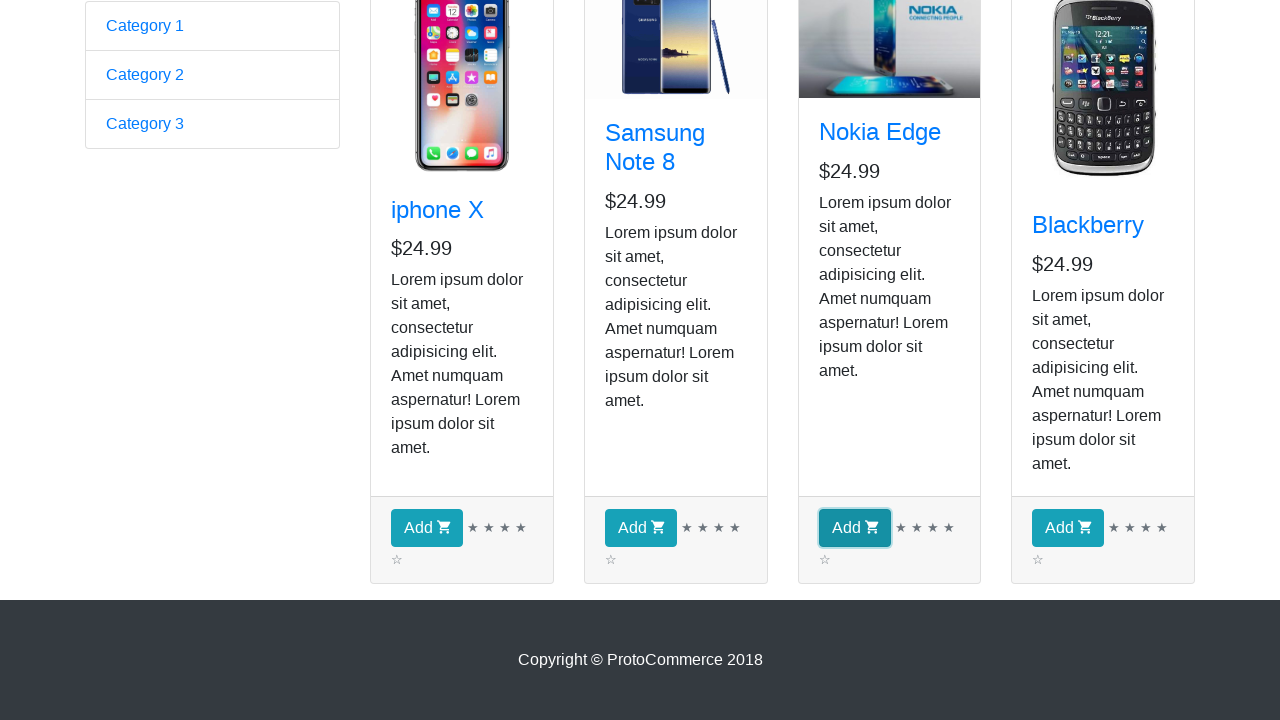

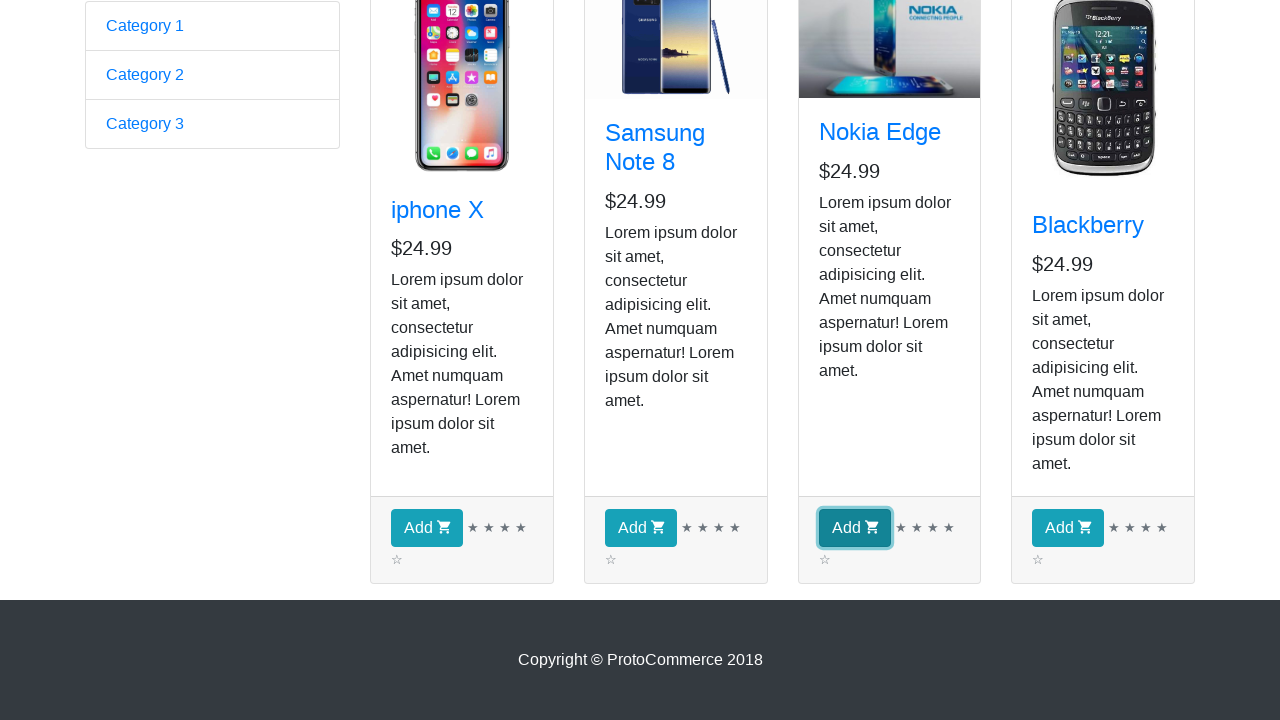